Waits for price to drop to $100, clicks book button, solves a math problem, and submits the answer

Starting URL: https://suninjuly.github.io/explicit_wait2.html

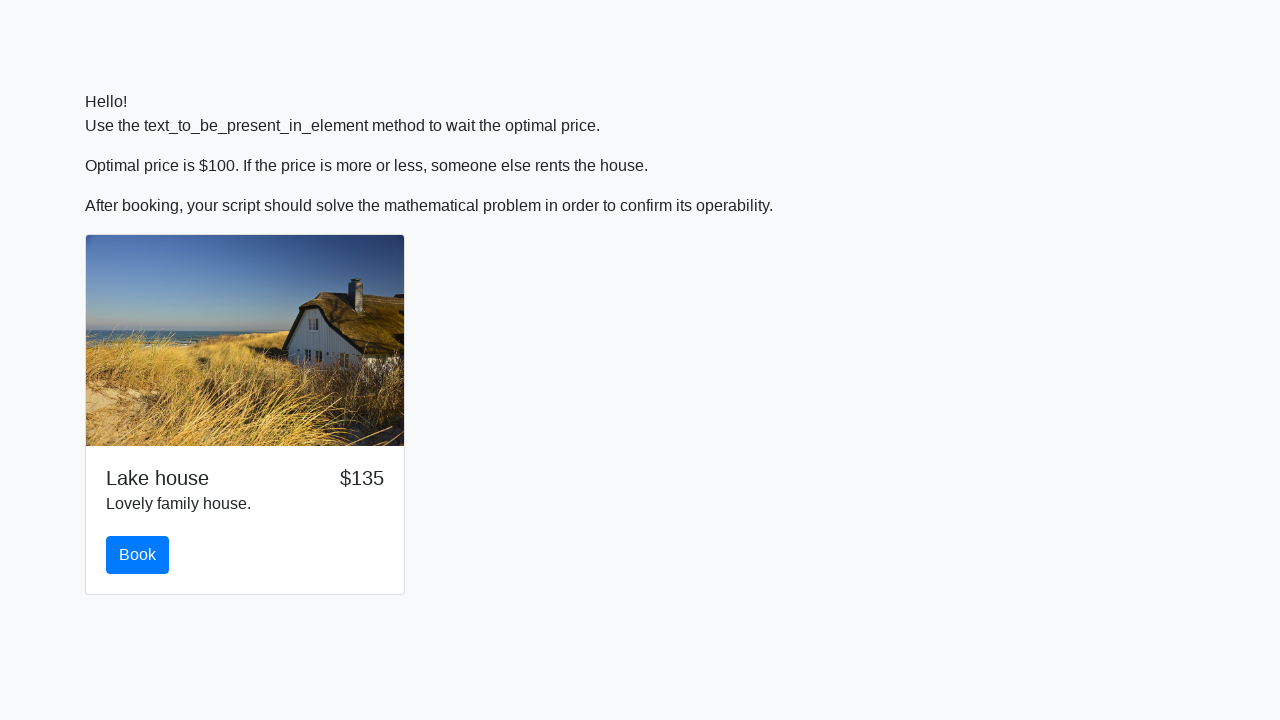

Waited for price to drop to $100
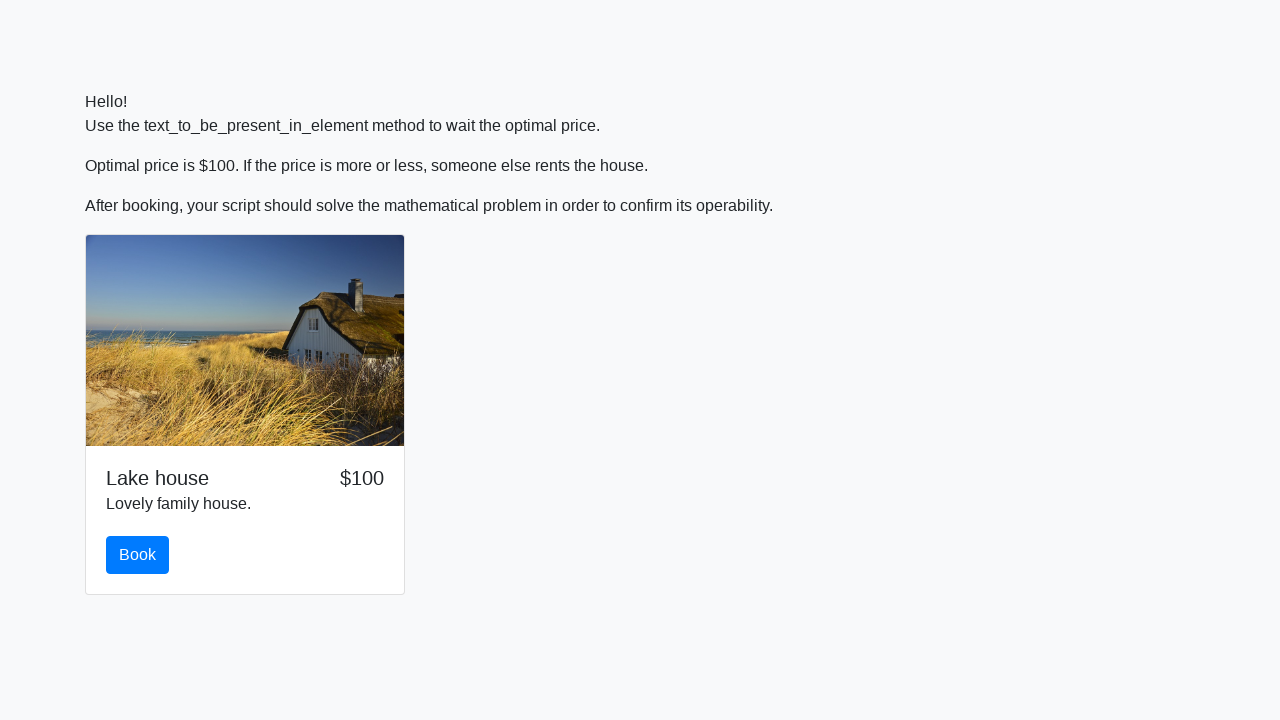

Clicked book button at (138, 555) on #book
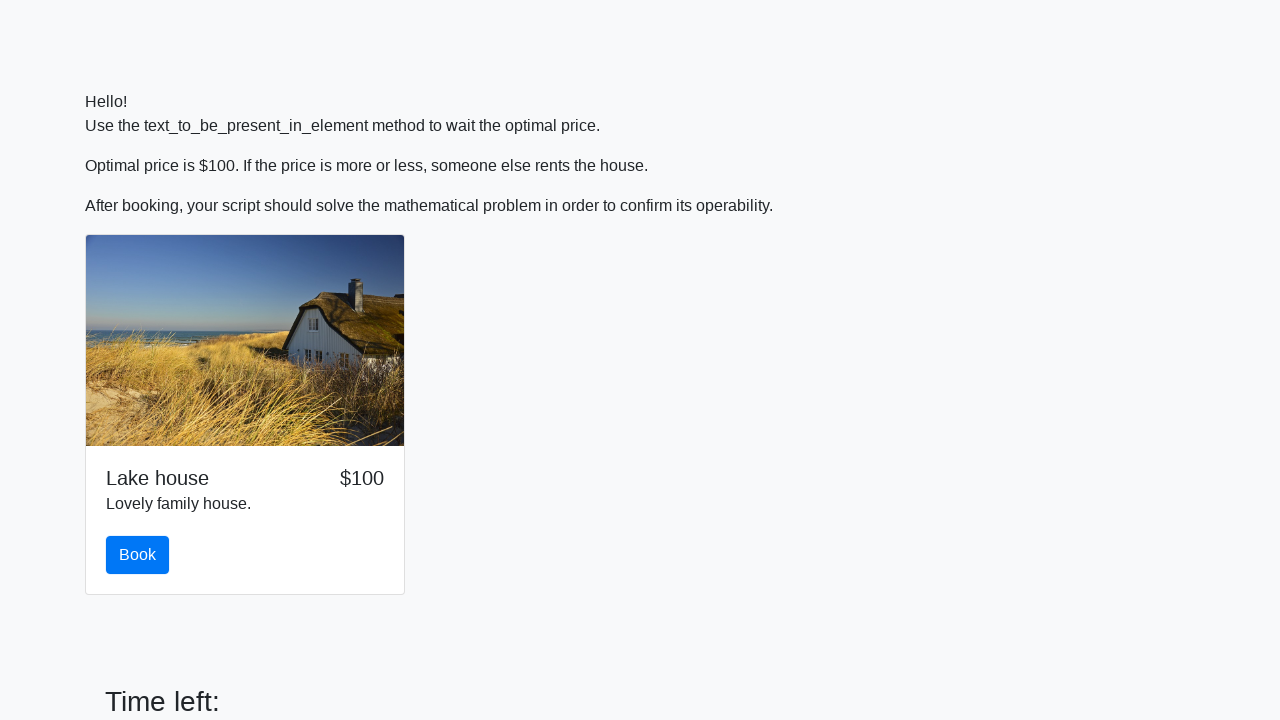

Retrieved input value: 440
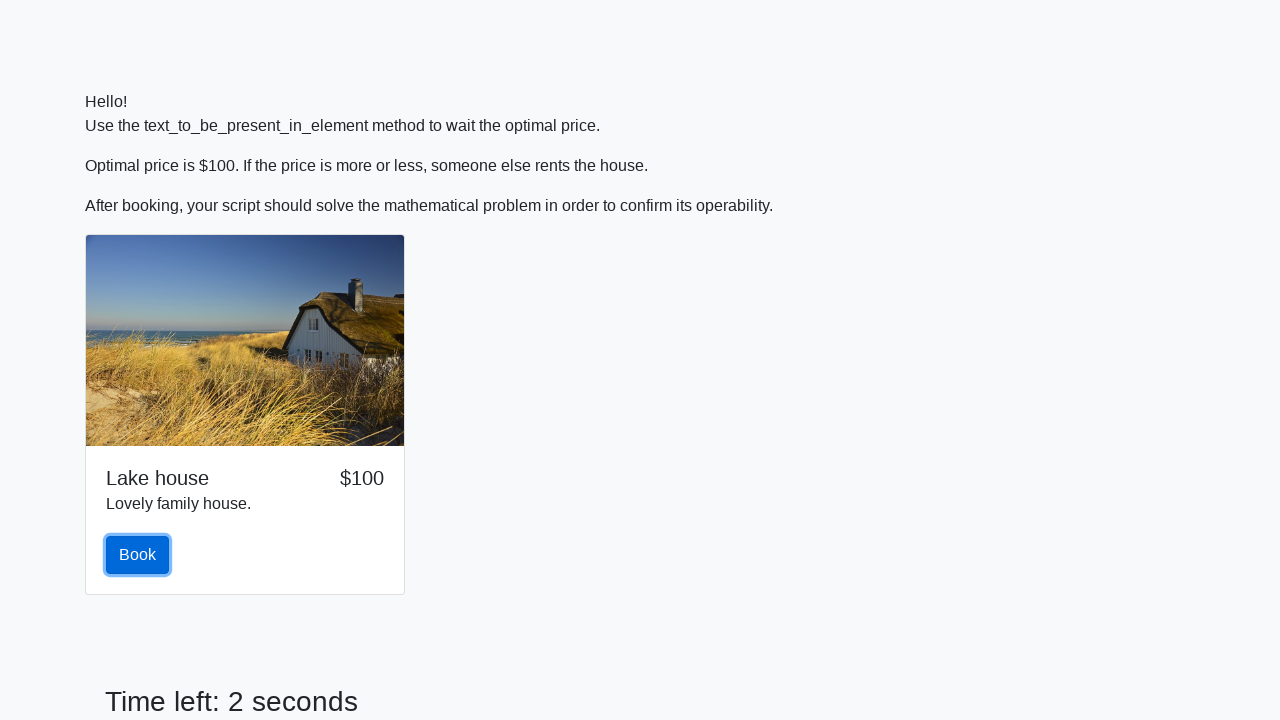

Calculated answer using formula: 0.7482334441525115
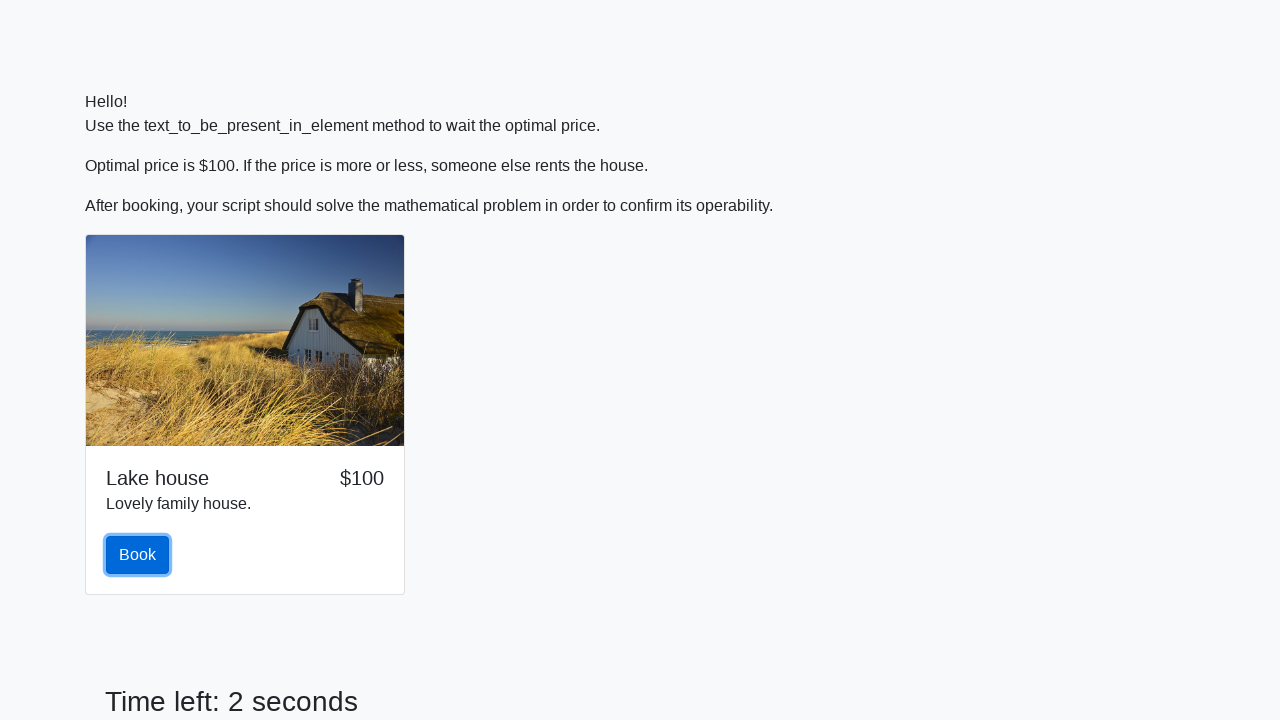

Filled answer field with calculated value on #answer
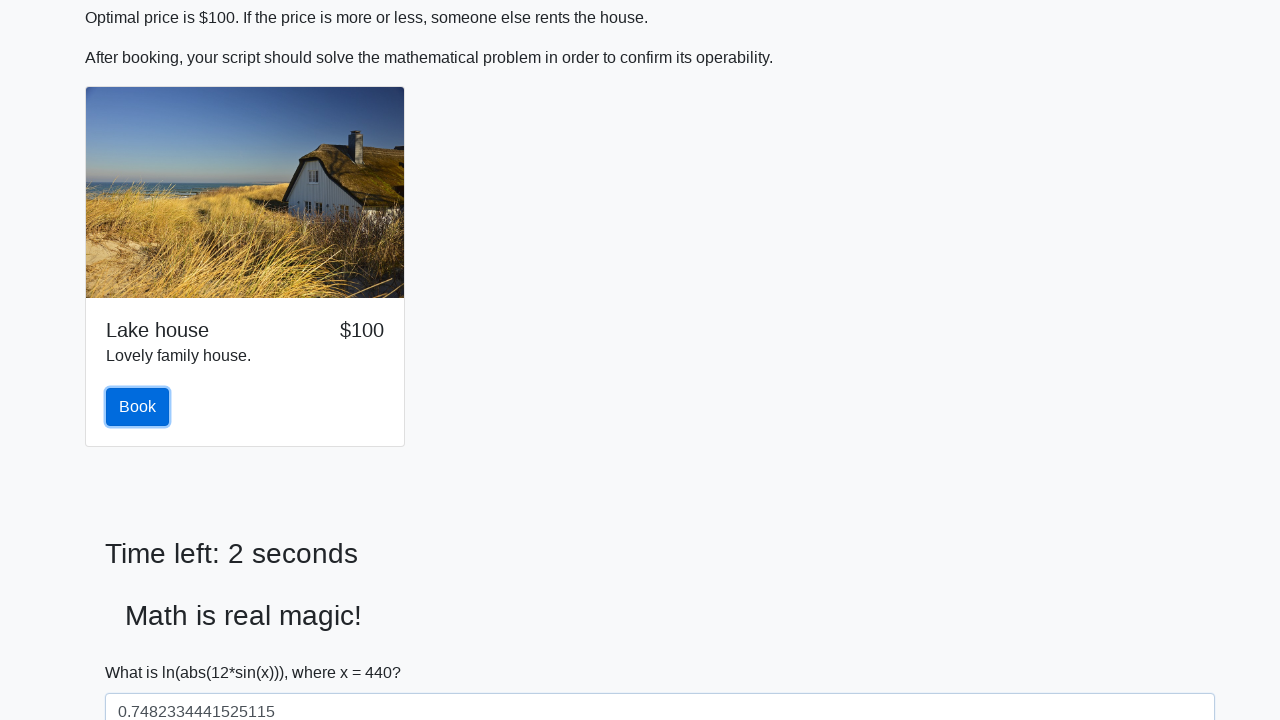

Clicked solve button to submit answer at (143, 651) on #solve
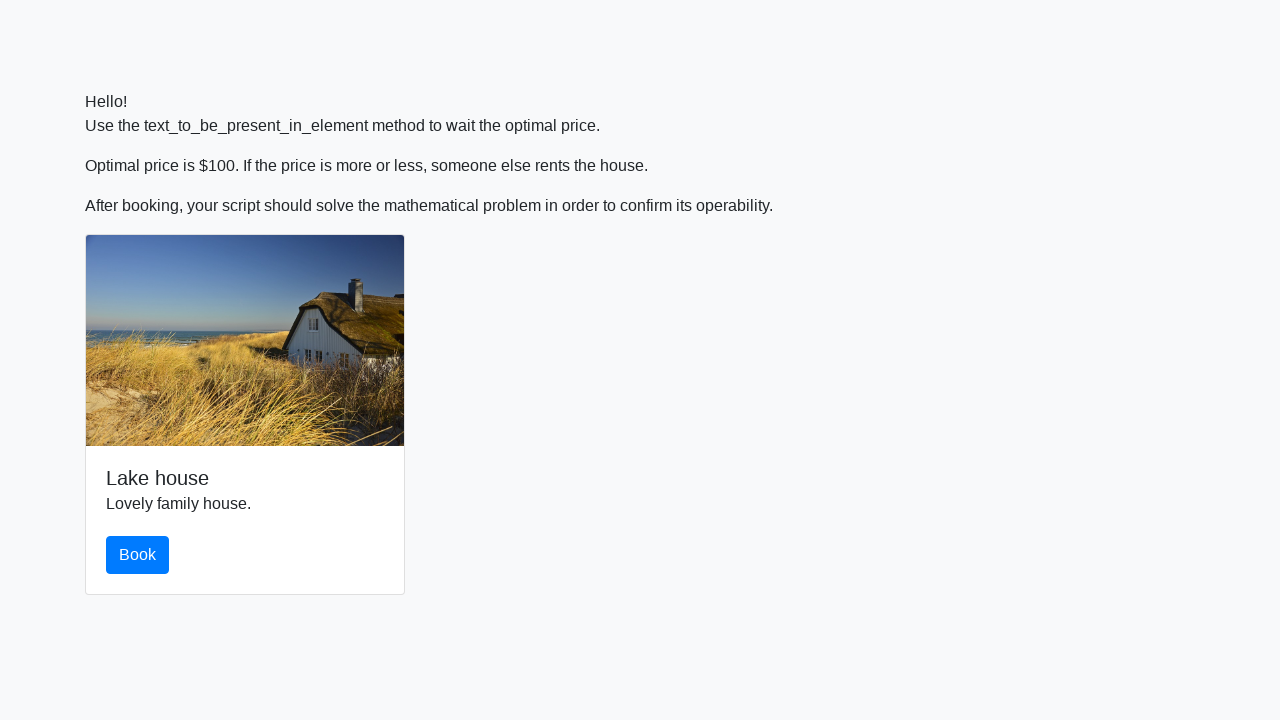

Set up dialog handler to accept alerts
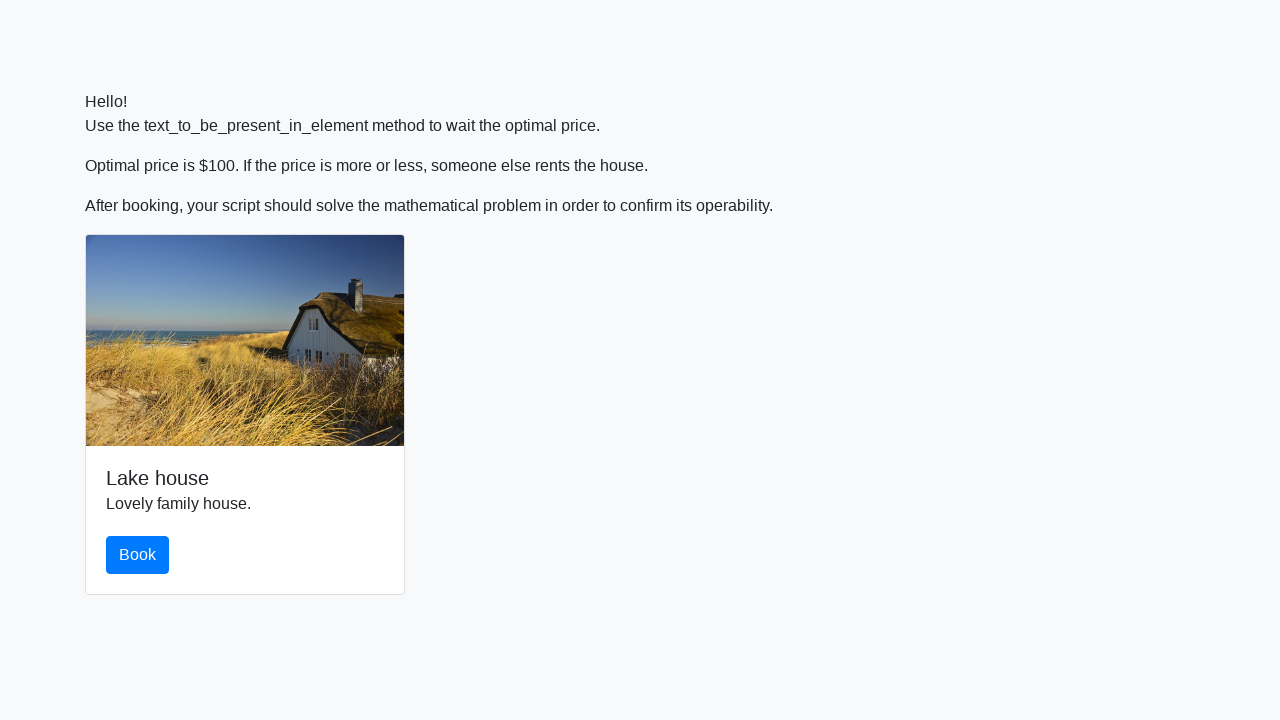

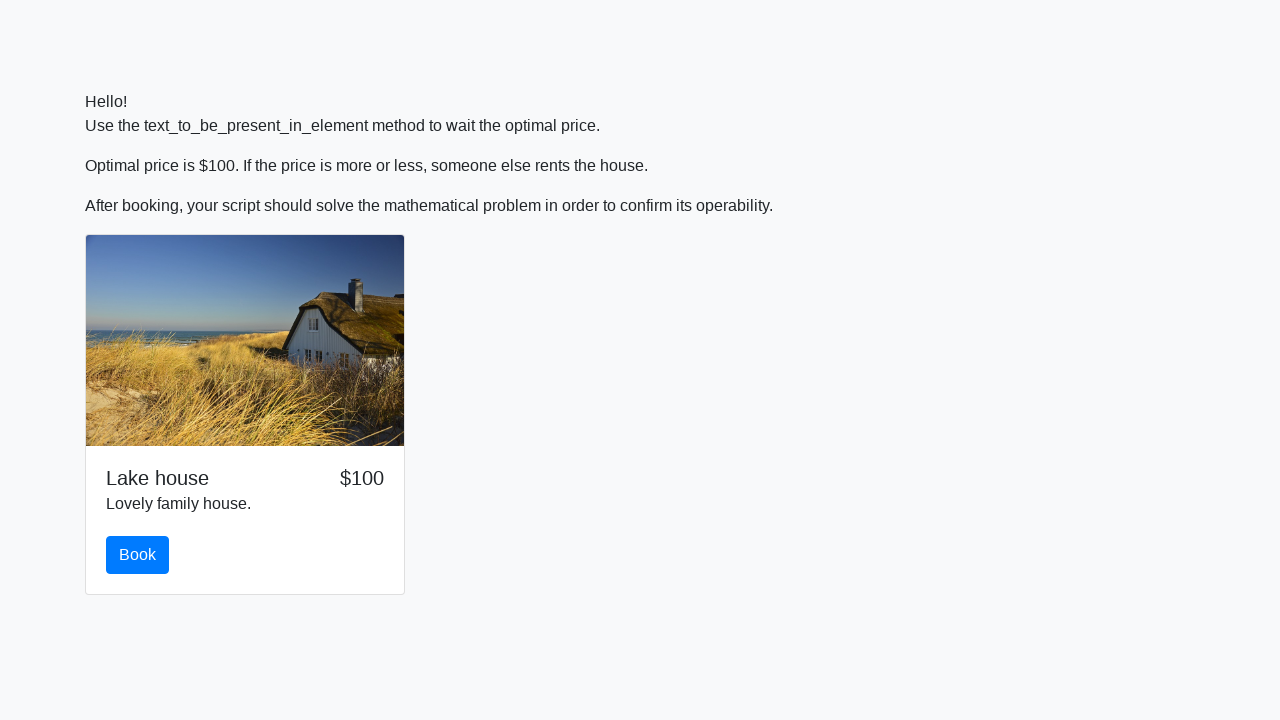